Tests dynamic locator patterns by navigating to a web elements test page, clicking the Elements menu, and verifying that various submenu elements (textbox, checkbox, radio, web tables, buttons, links, dynamic properties) can be found using dynamic XPath expressions.

Starting URL: https://testek.vn/lab/auto/web-elements/

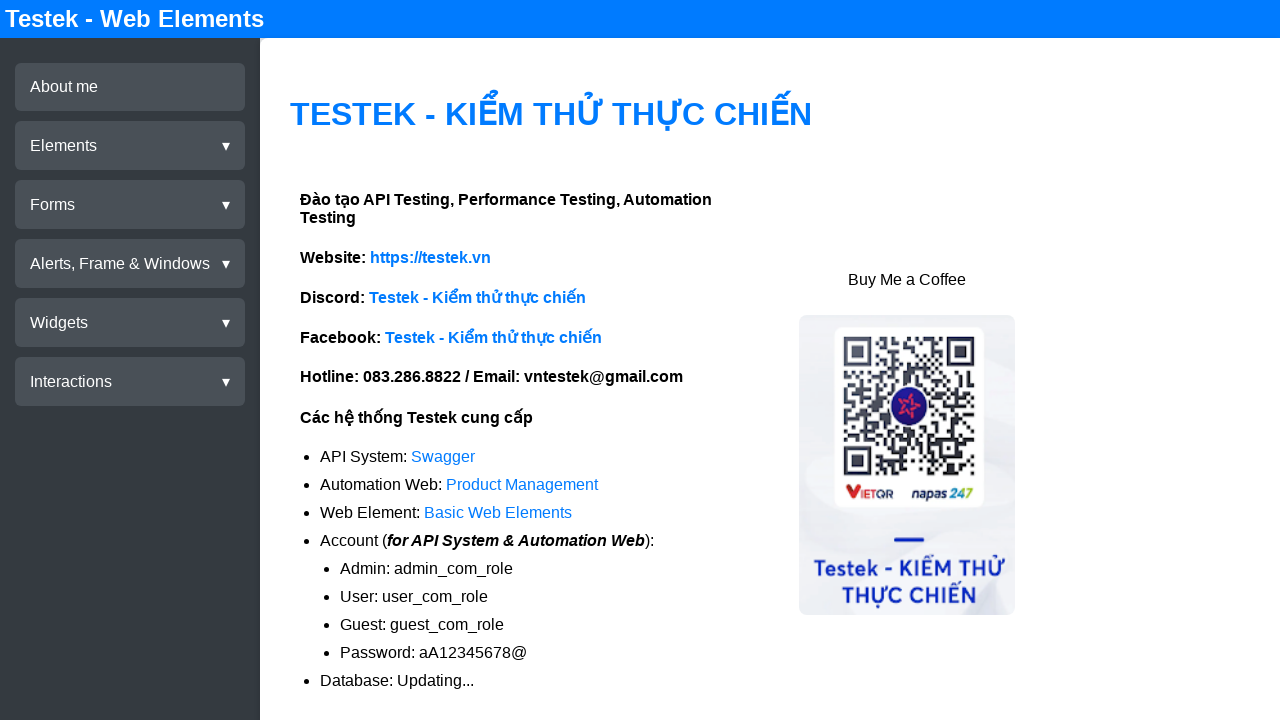

Clicked on Elements menu at (130, 146) on xpath=//div[@test-id='menu-elements']
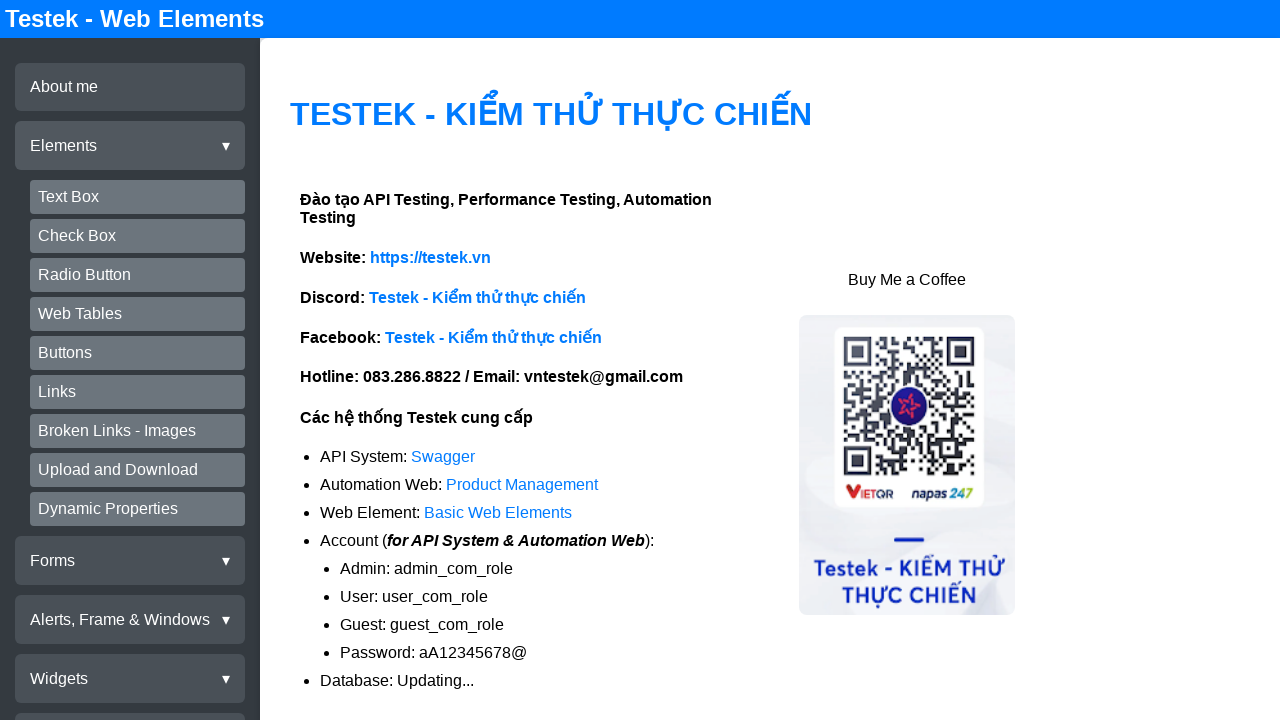

Verified textbox submenu exists using dynamic XPath
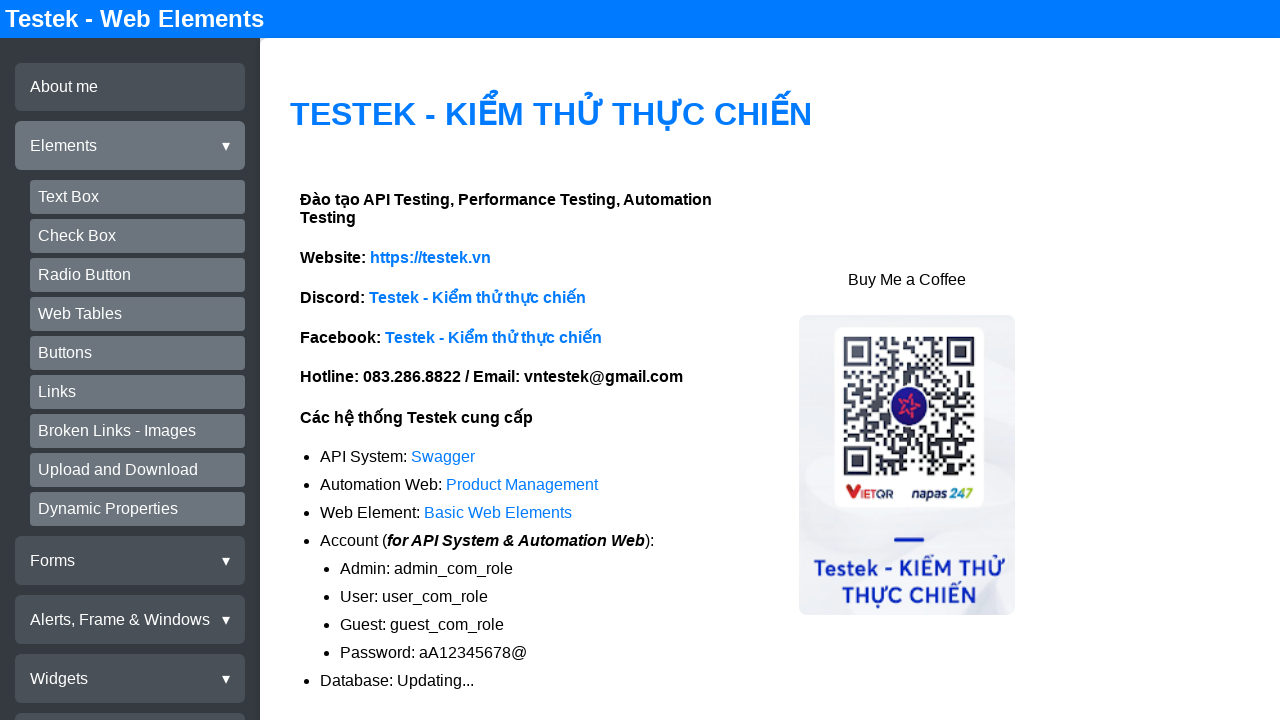

Verified checkbox submenu exists using dynamic XPath
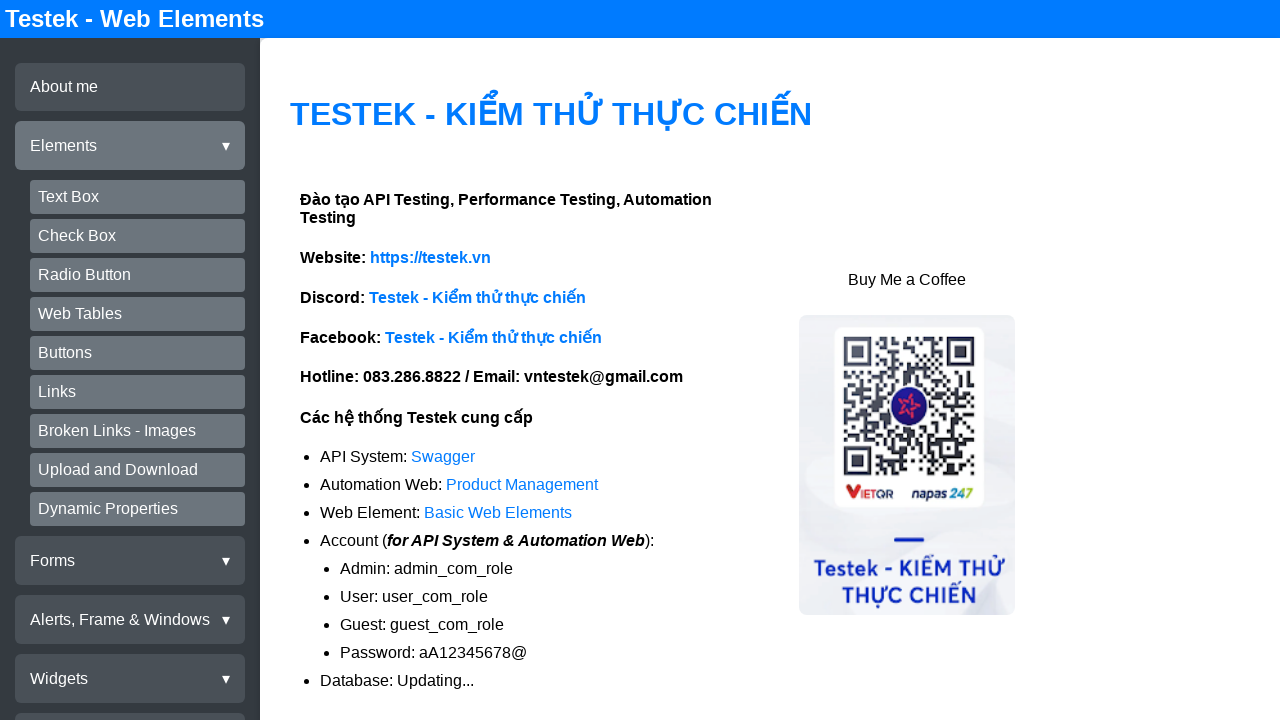

Verified radio submenu exists using dynamic XPath
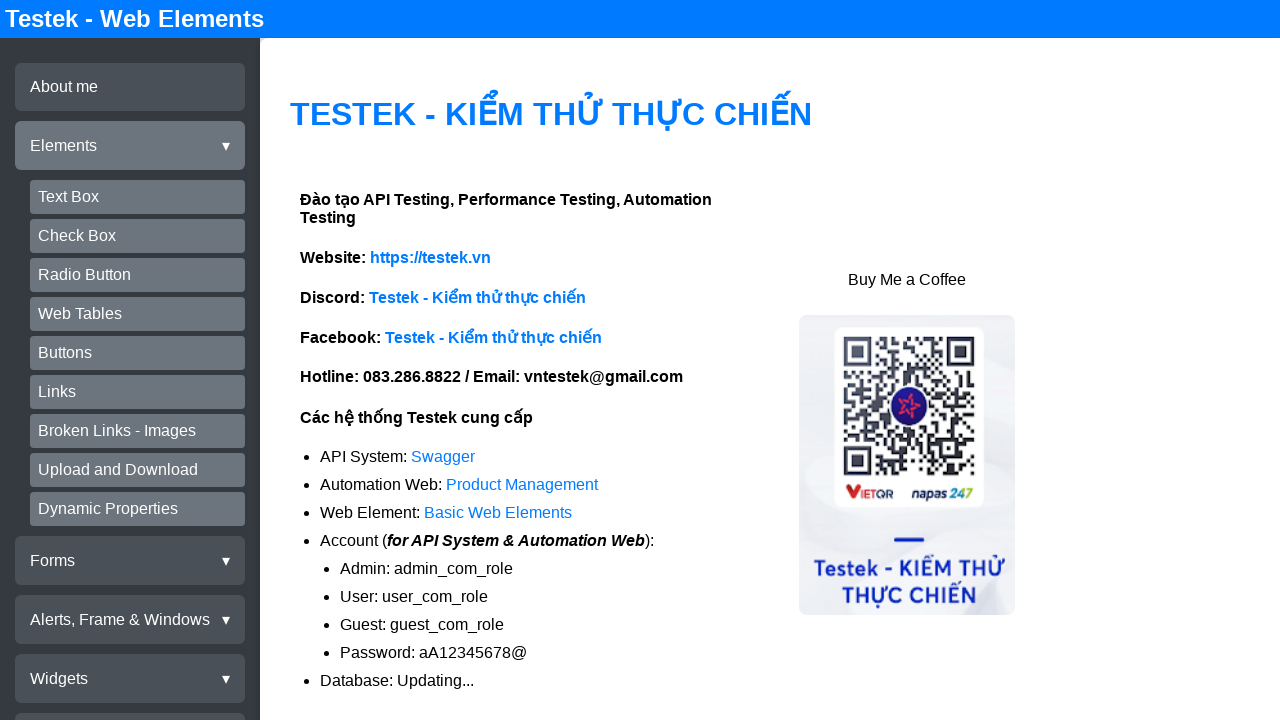

Verified web tables submenu exists using dynamic XPath
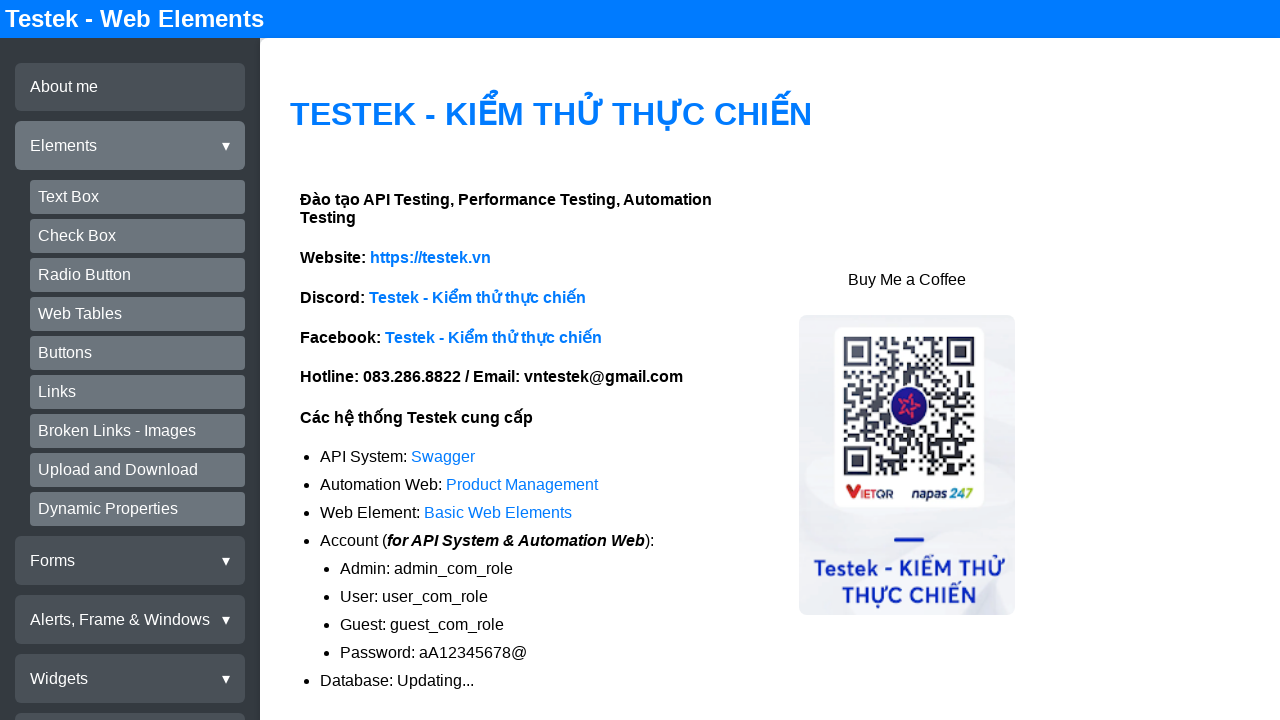

Verified buttons submenu exists using dynamic XPath
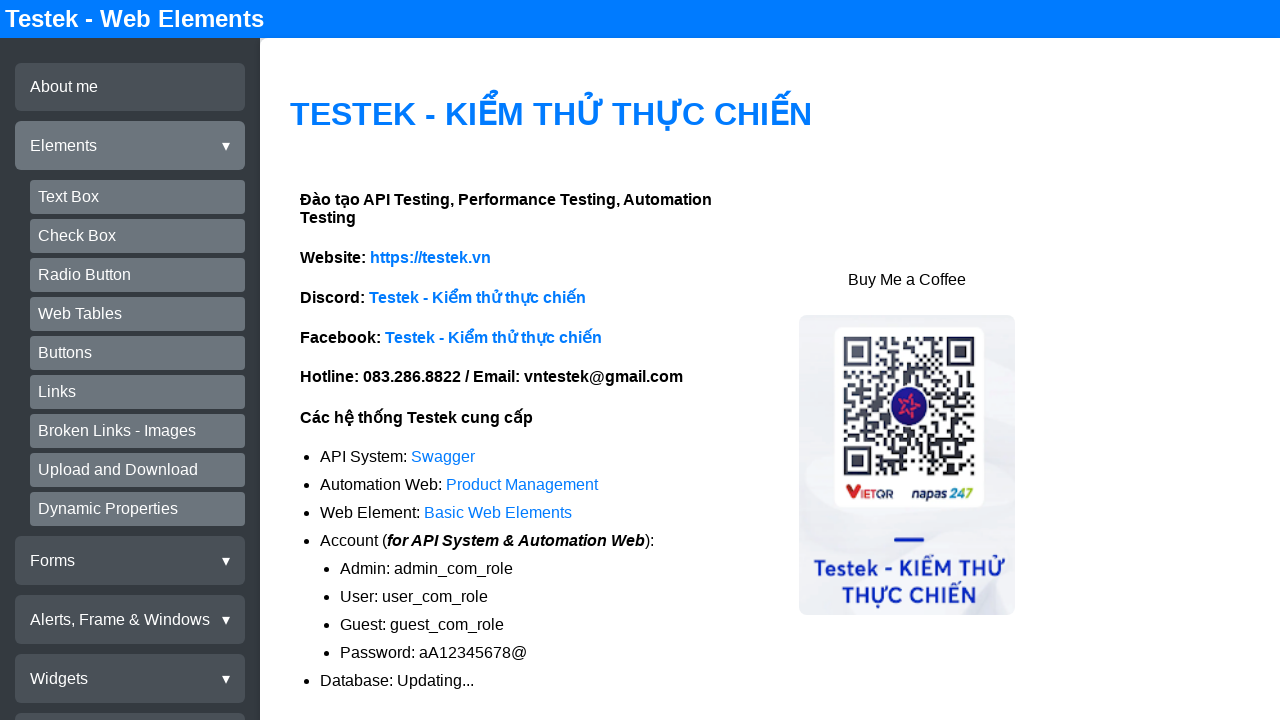

Verified links submenu exists using dynamic XPath
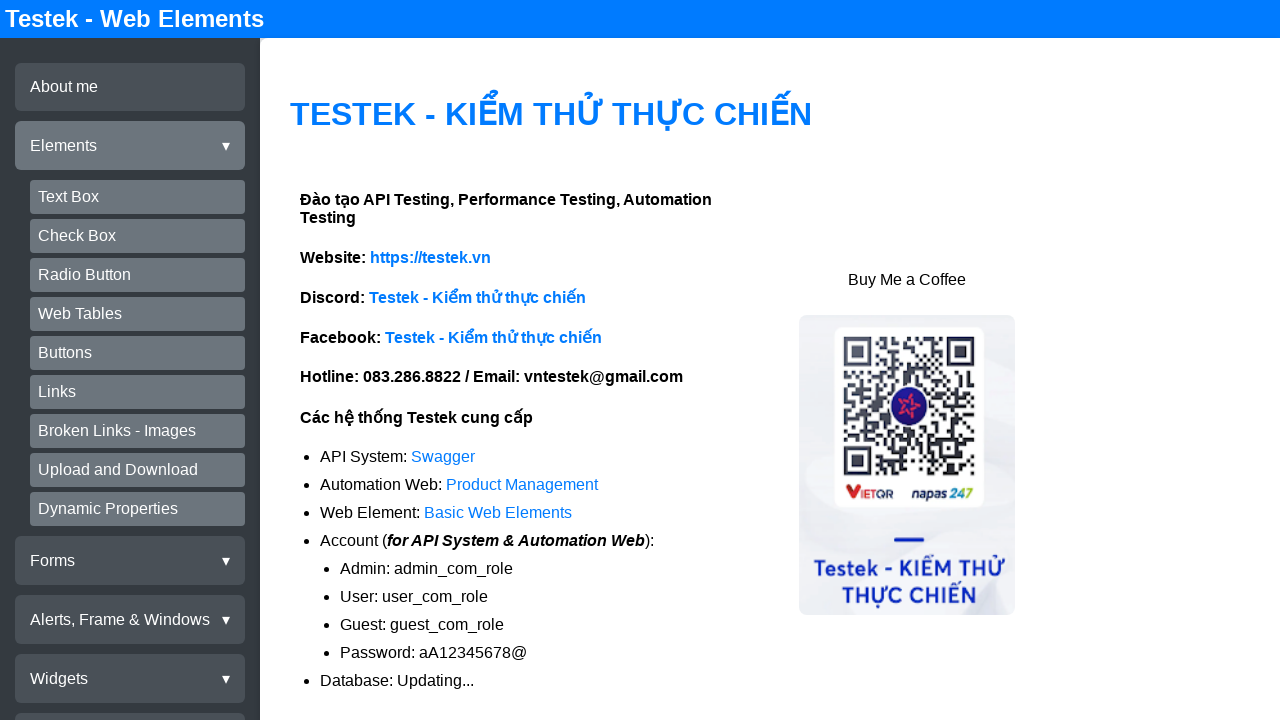

Verified dynamic properties submenu exists using dynamic XPath
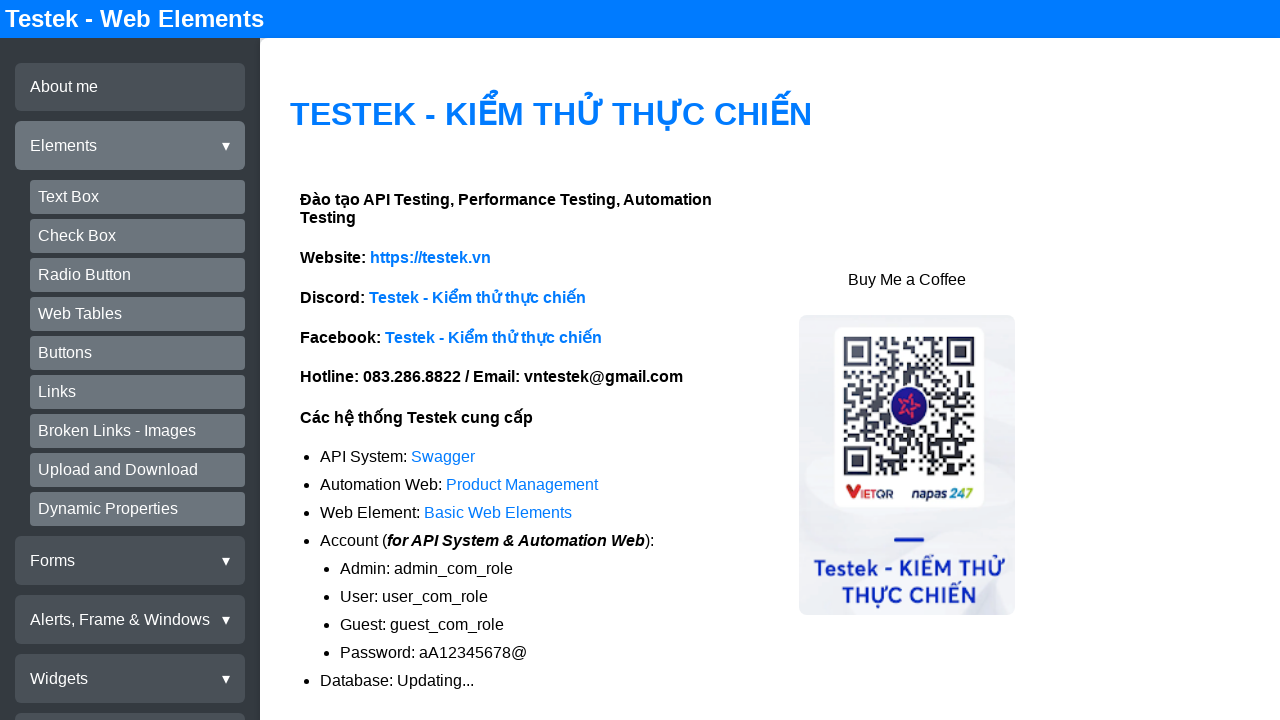

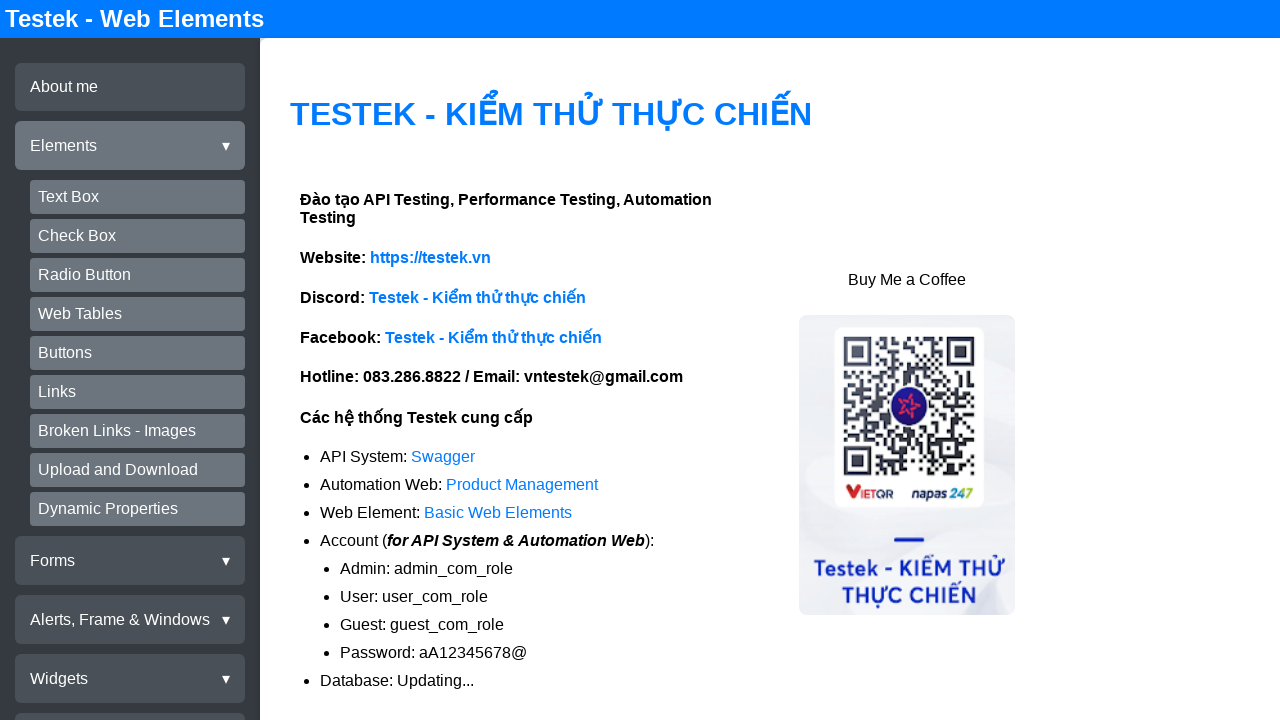